Tests e-commerce functionality by adding multiple items to cart, proceeding to checkout, and applying a promo code

Starting URL: https://rahulshettyacademy.com/seleniumPractise/

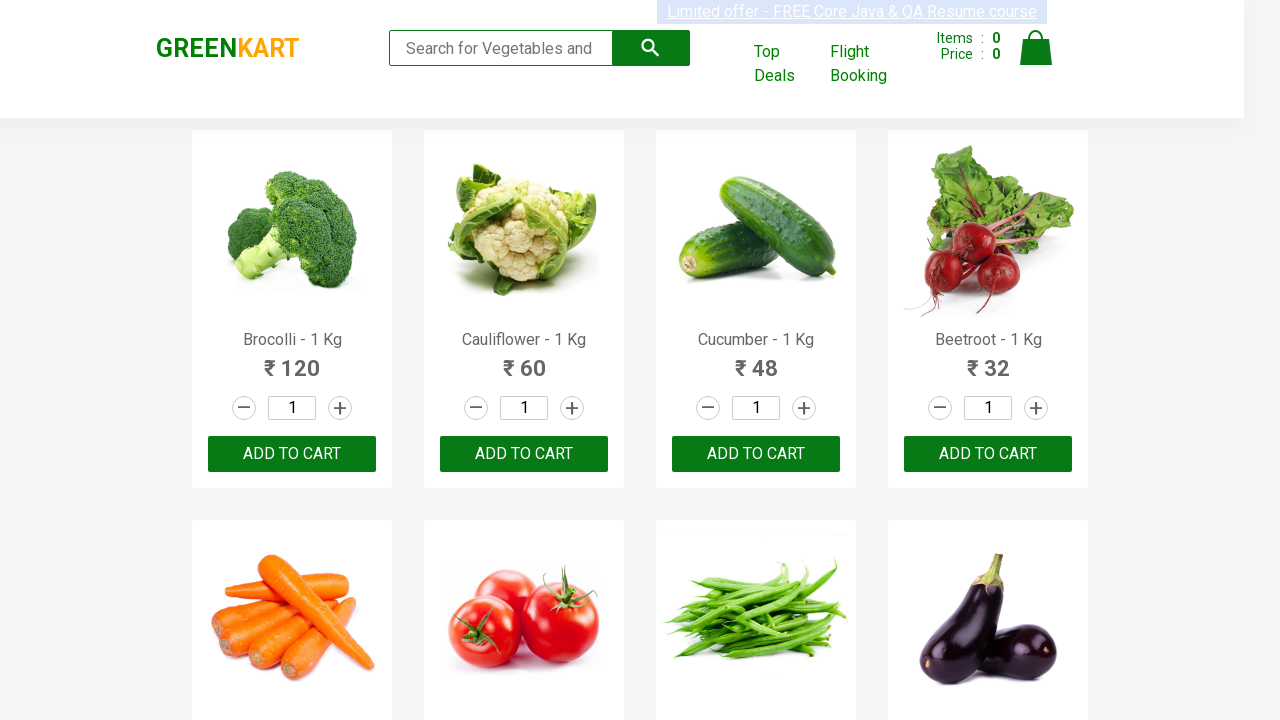

Retrieved all product elements from page
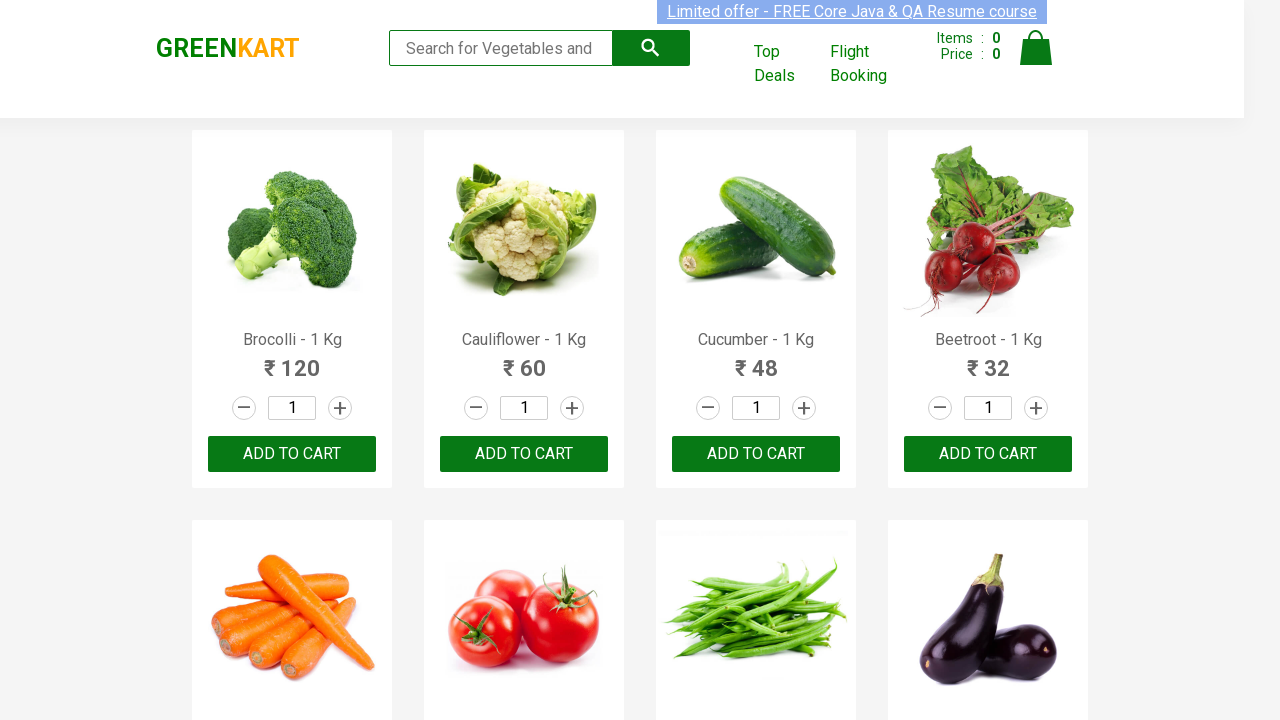

Retrieved product text: Brocolli - 1 Kg
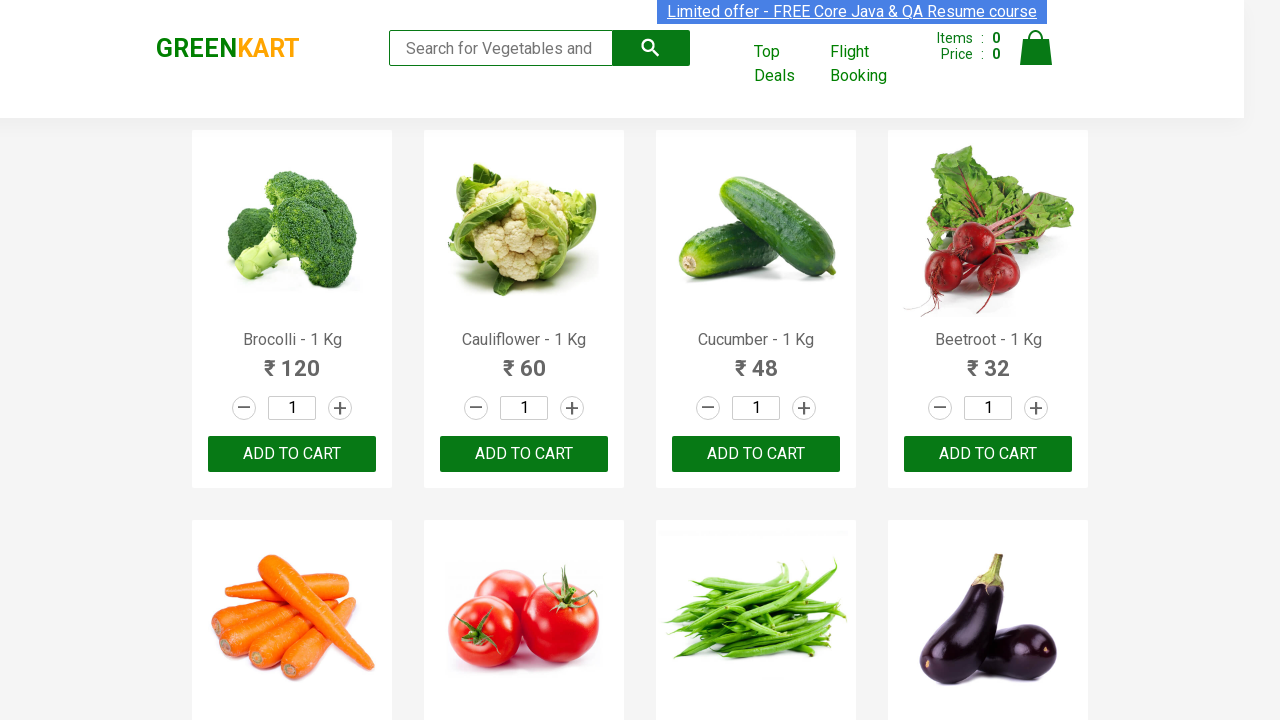

Located add-to-cart buttons for product
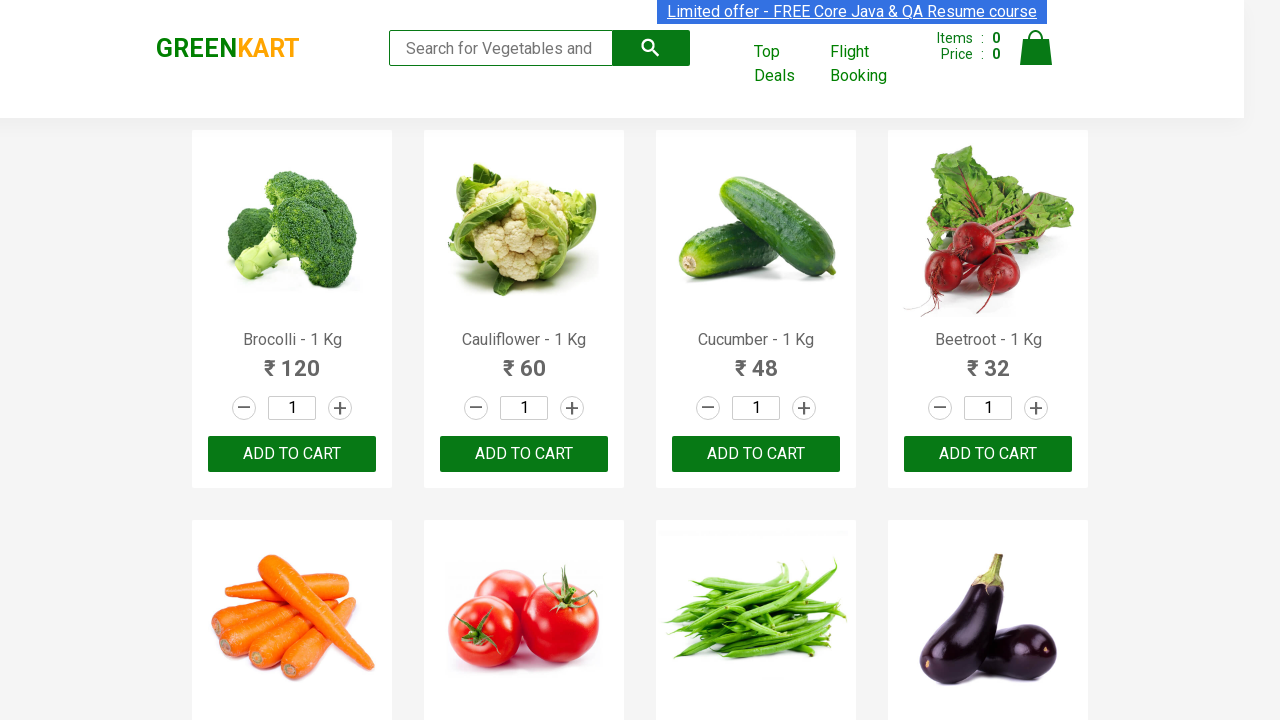

Added 'Brocolli' to cart at (292, 454) on xpath=//div[@class='product-action']/button >> nth=0
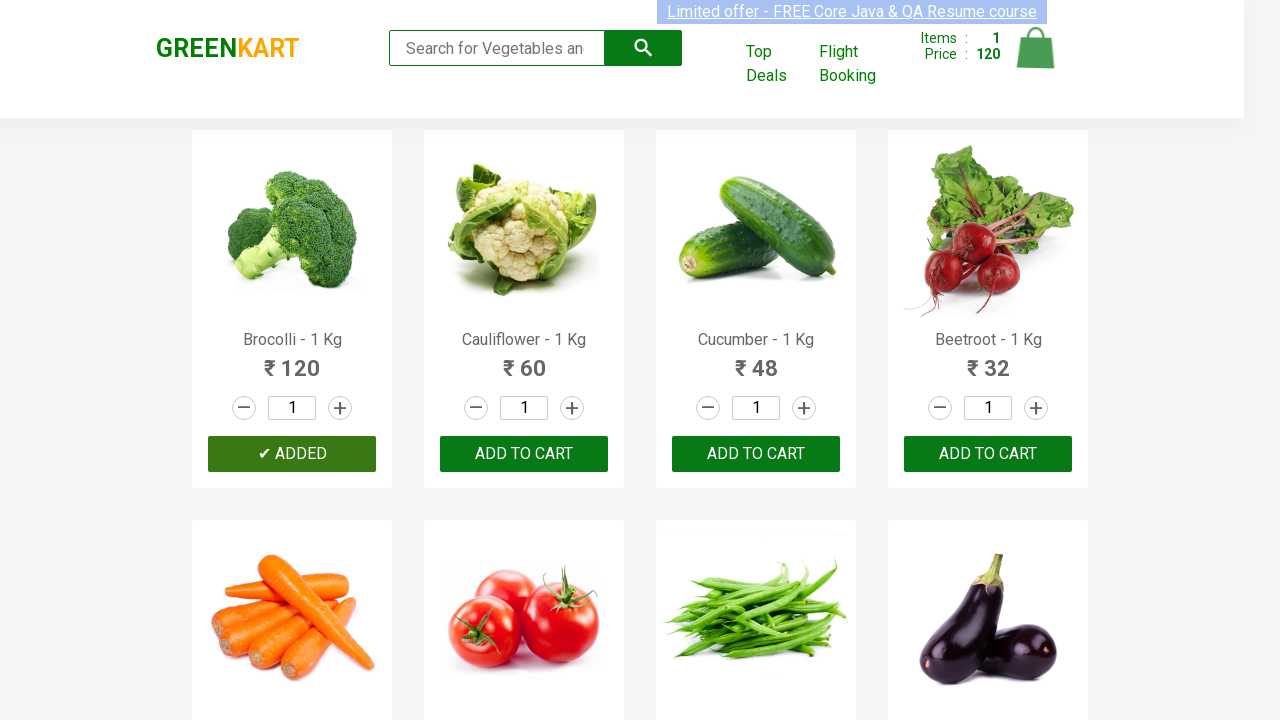

Retrieved product text: Cauliflower - 1 Kg
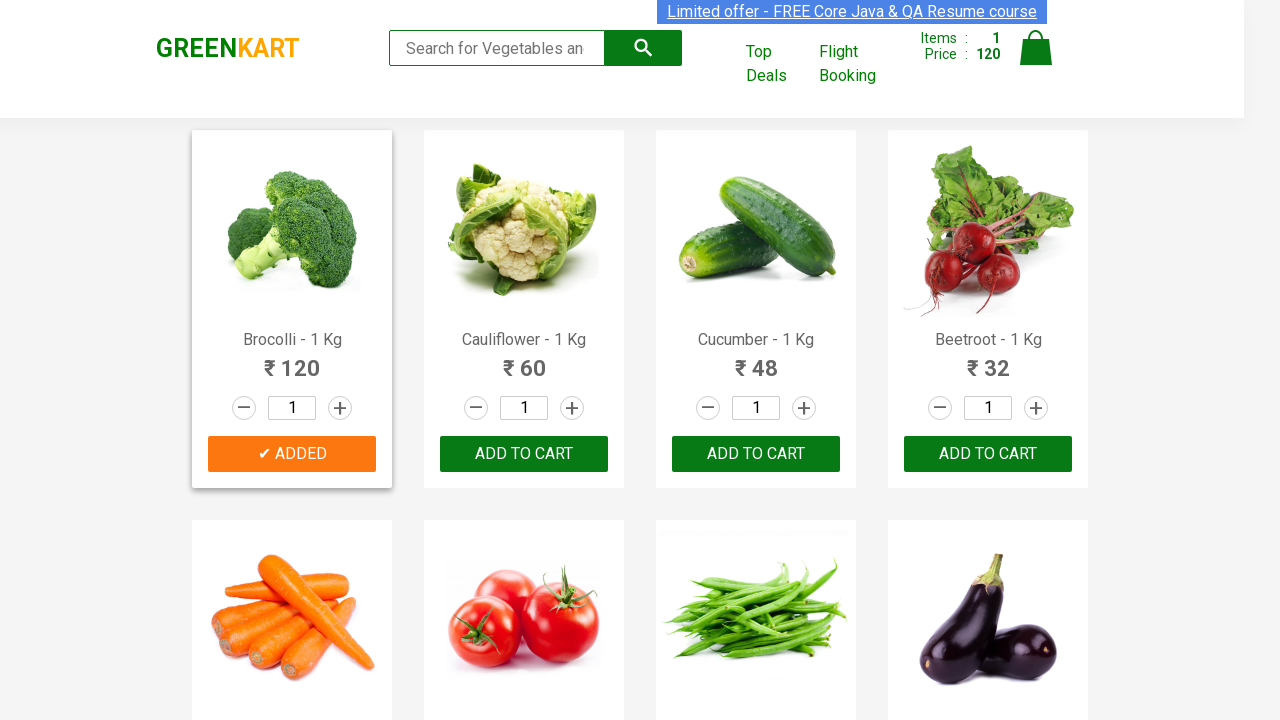

Retrieved product text: Cucumber - 1 Kg
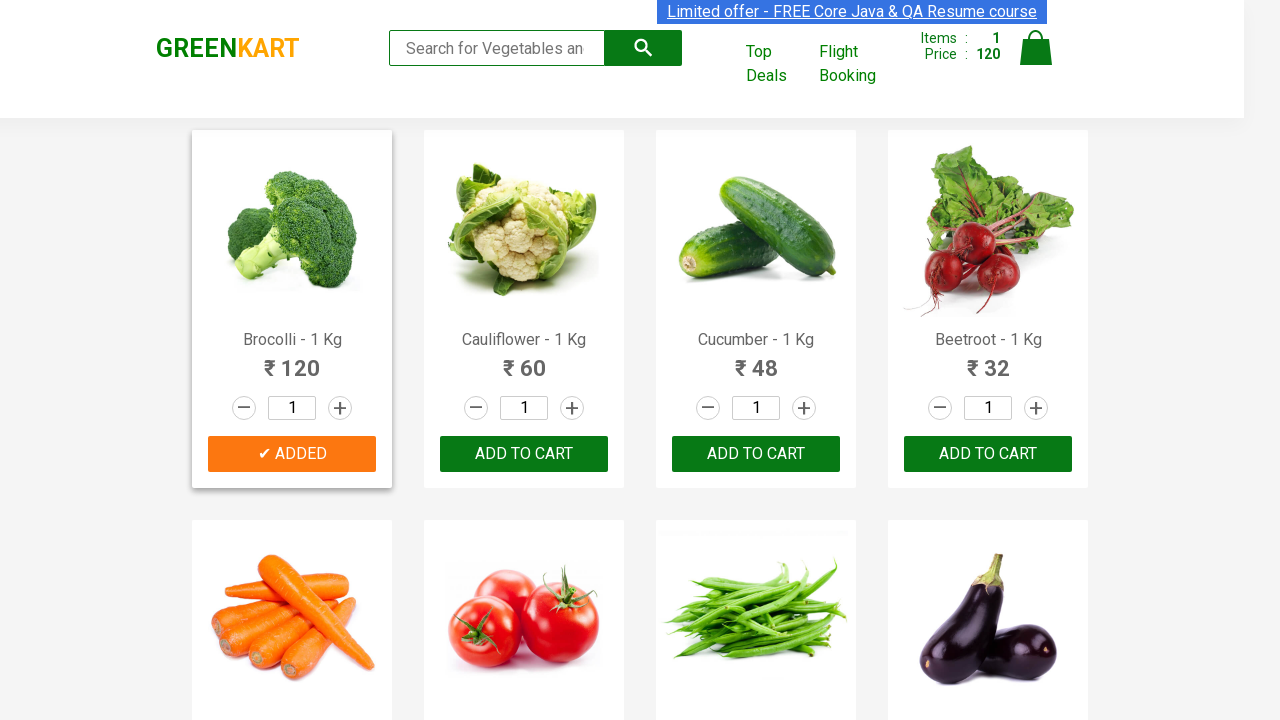

Located add-to-cart buttons for product
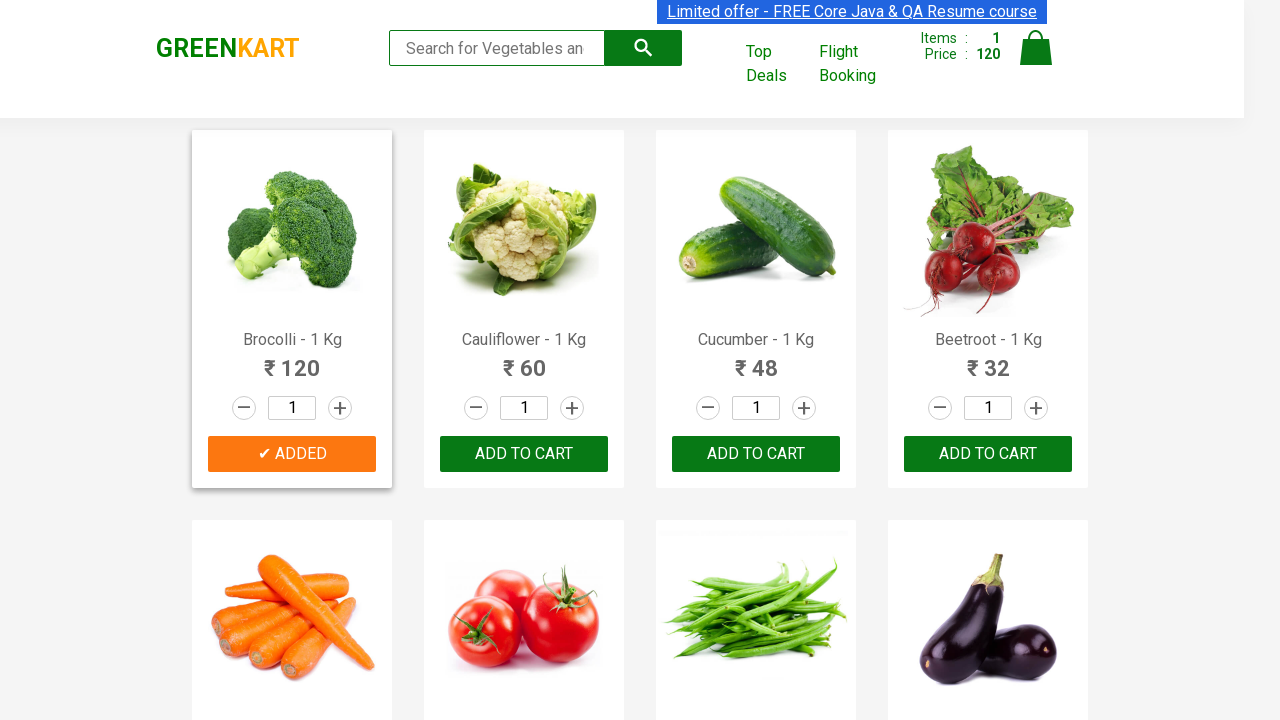

Added 'Cucumber' to cart at (756, 454) on xpath=//div[@class='product-action']/button >> nth=2
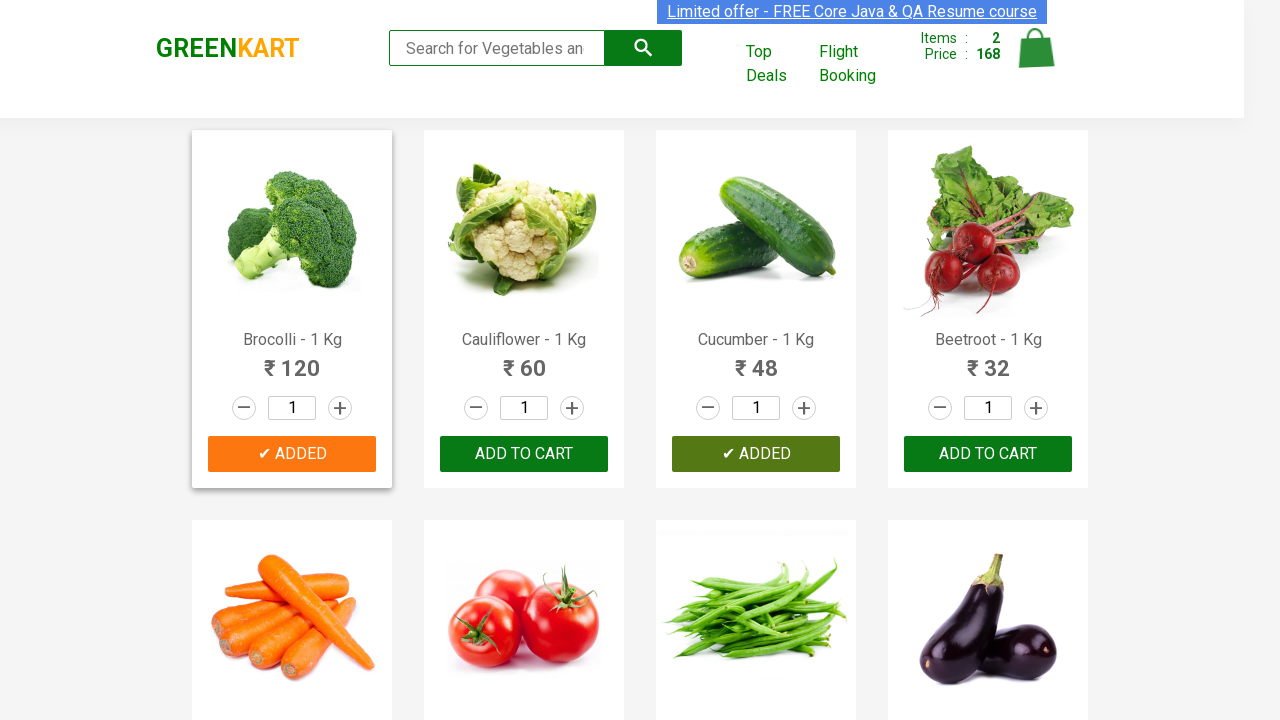

Retrieved product text: Beetroot - 1 Kg
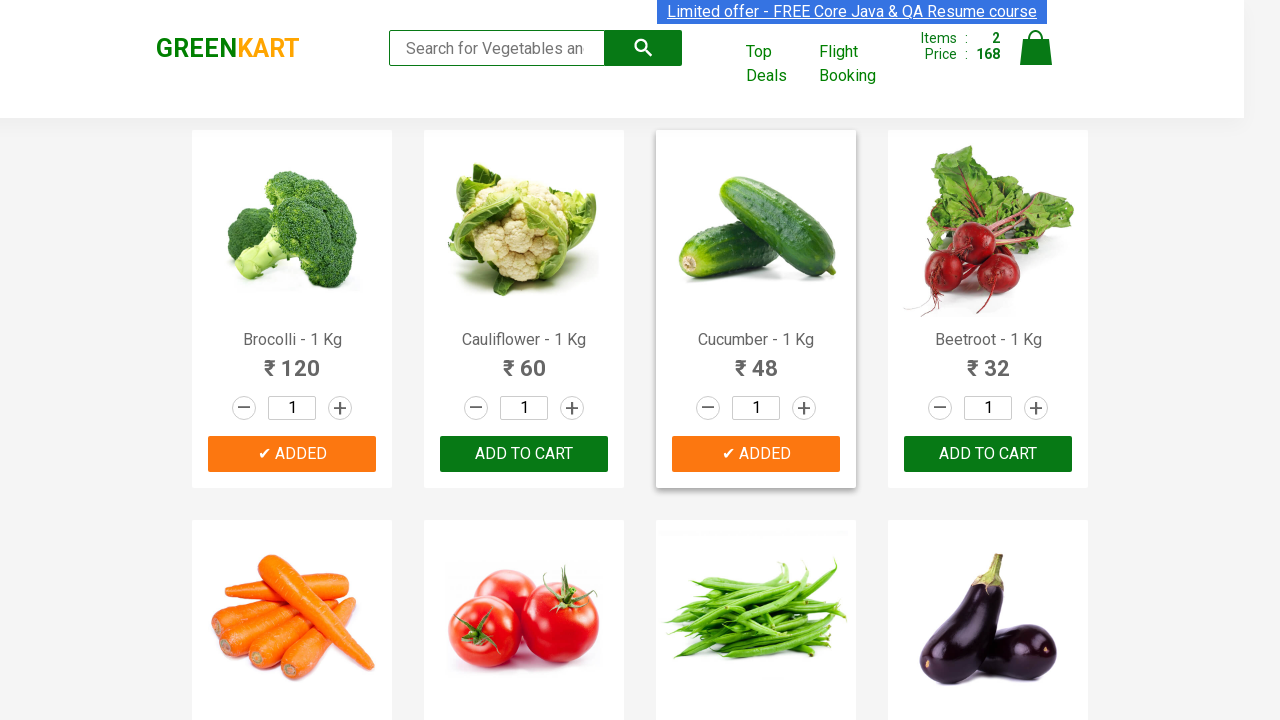

Located add-to-cart buttons for product
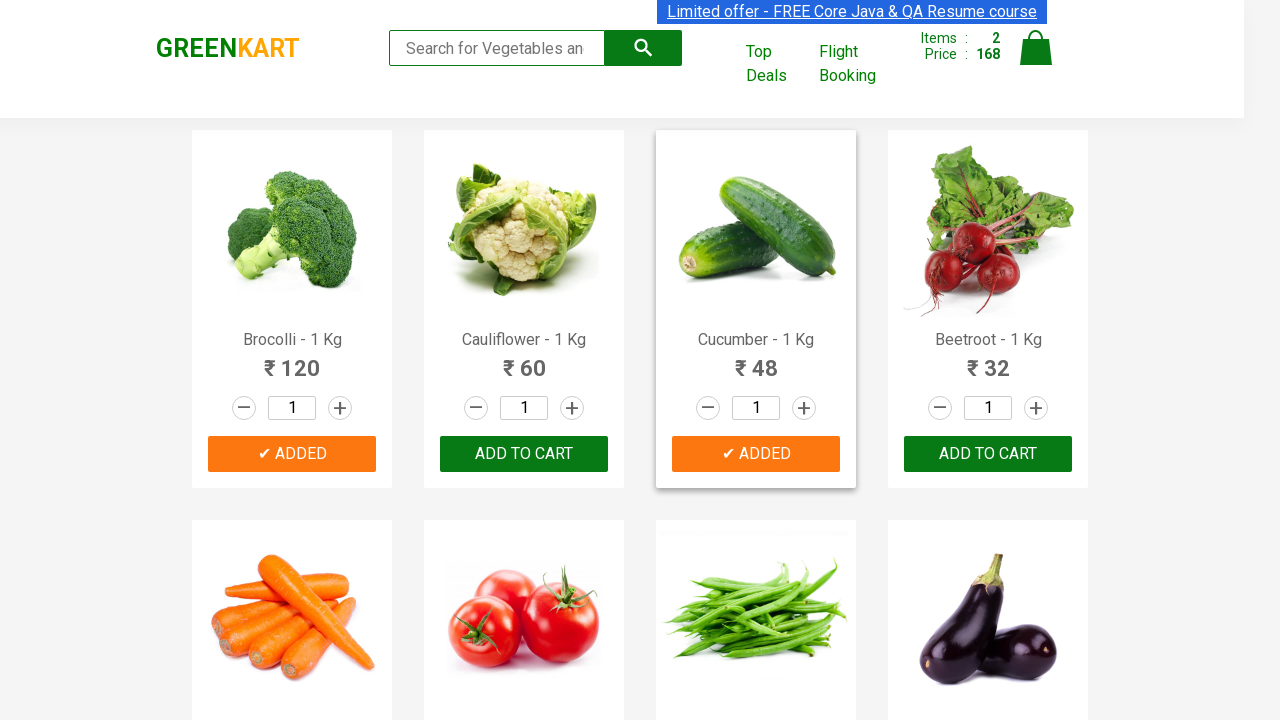

Added 'Beetroot' to cart at (988, 454) on xpath=//div[@class='product-action']/button >> nth=3
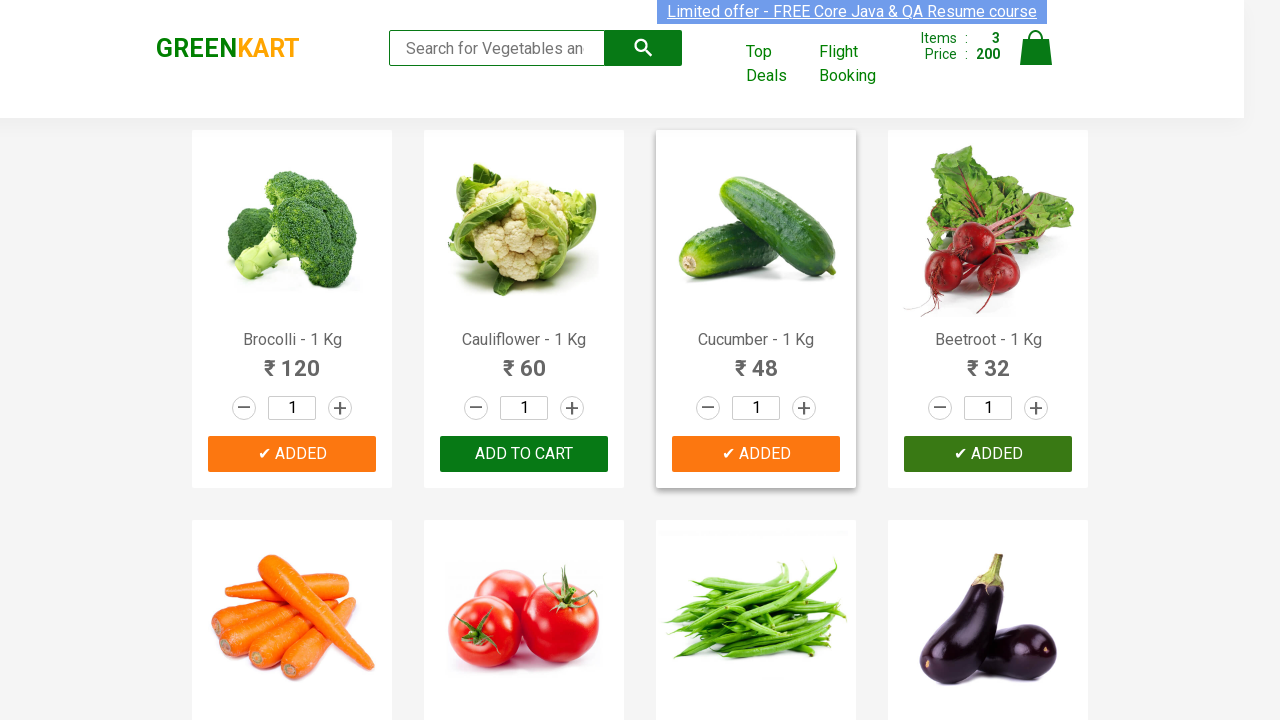

Retrieved product text: Carrot - 1 Kg
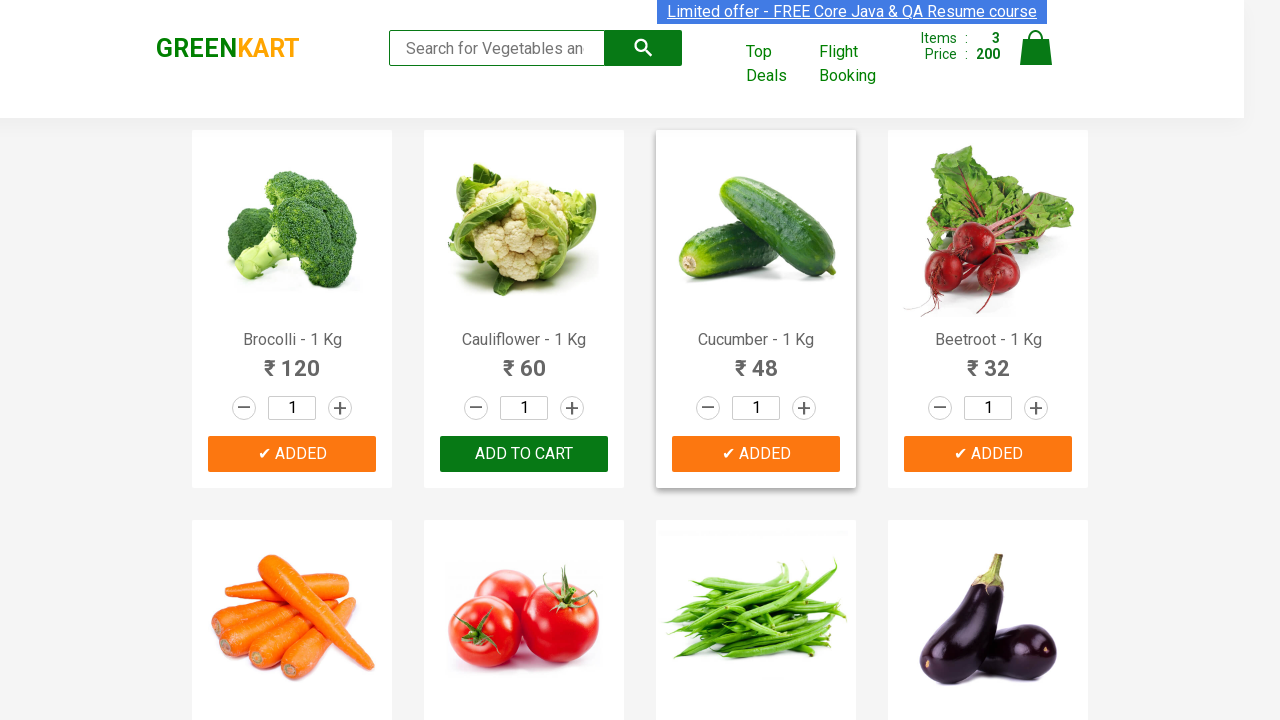

Retrieved product text: Tomato - 1 Kg
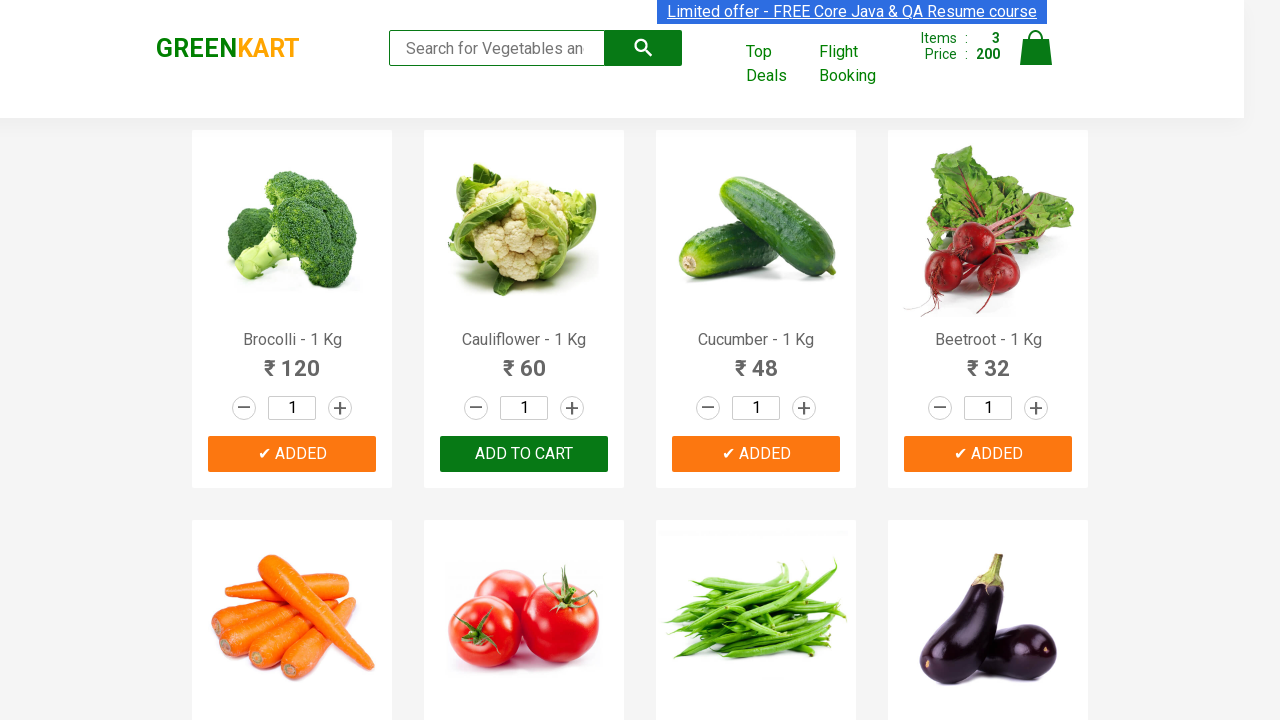

Located add-to-cart buttons for product
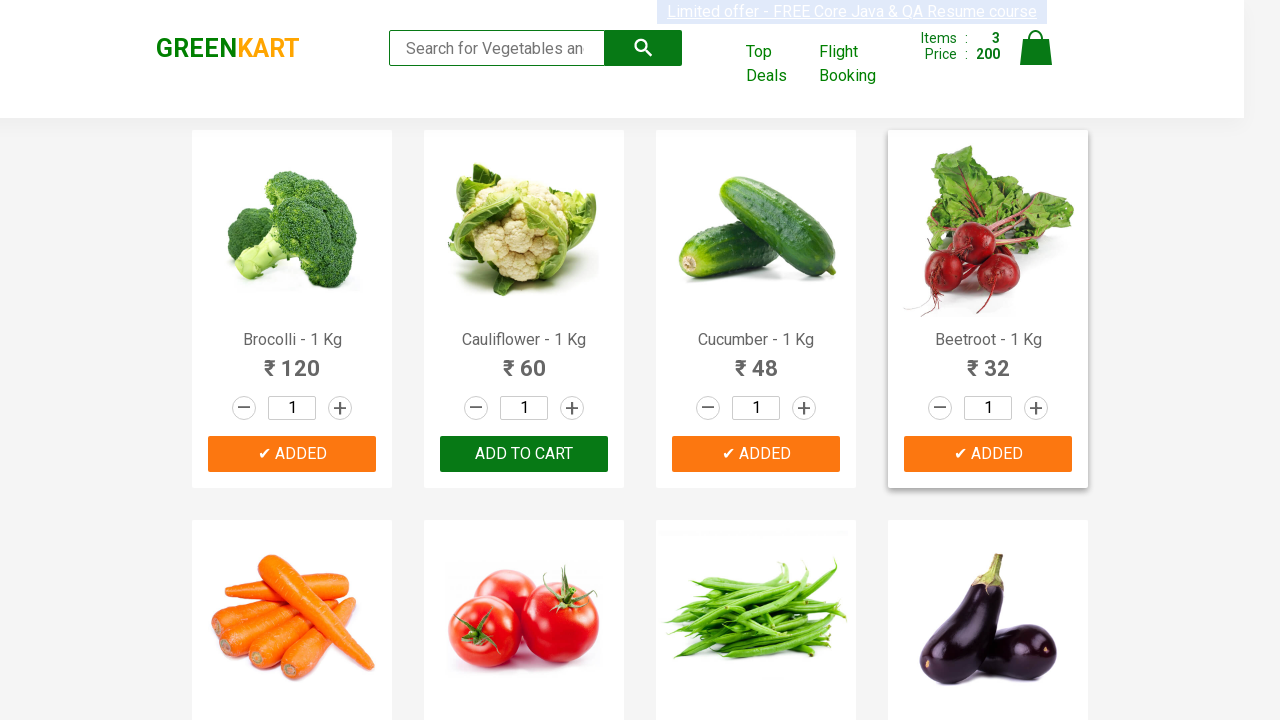

Added 'Tomato' to cart at (524, 360) on xpath=//div[@class='product-action']/button >> nth=5
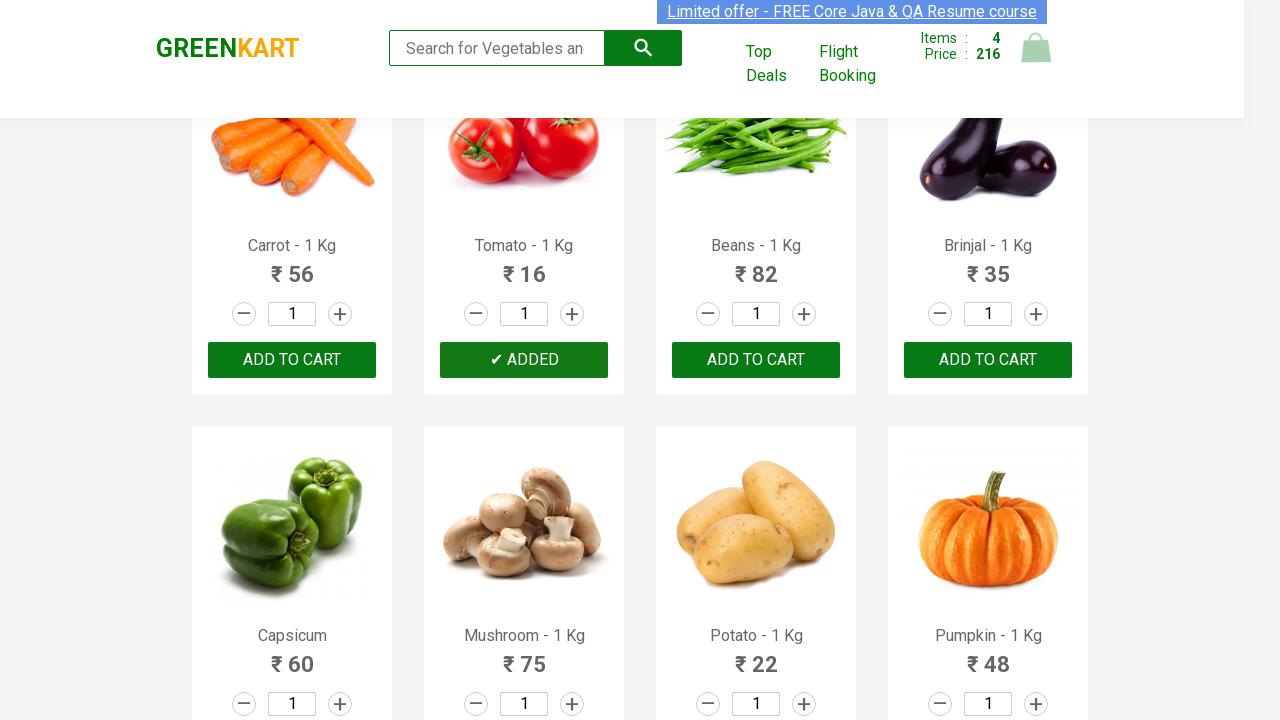

Clicked on cart icon to view cart at (1036, 48) on xpath=//img[@alt='Cart']
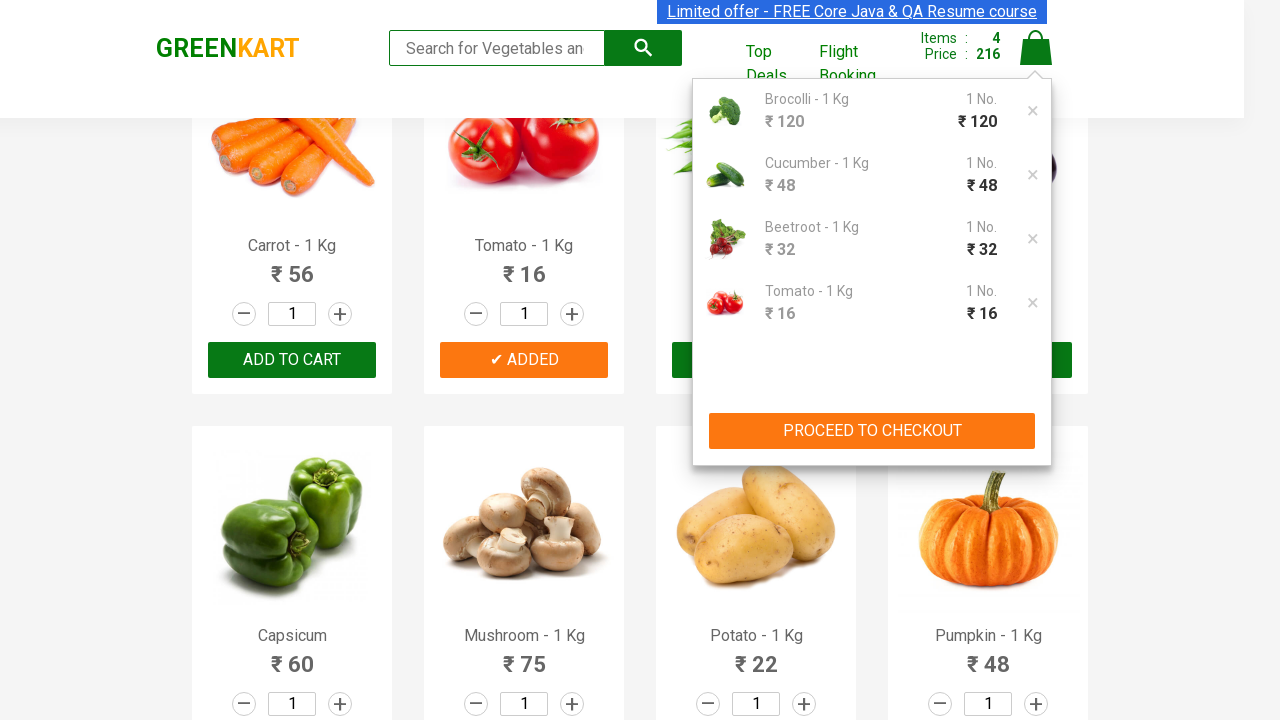

Clicked PROCEED TO CHECKOUT button at (872, 431) on xpath=//button[contains(text(),'PROCEED TO CHECKOUT')]
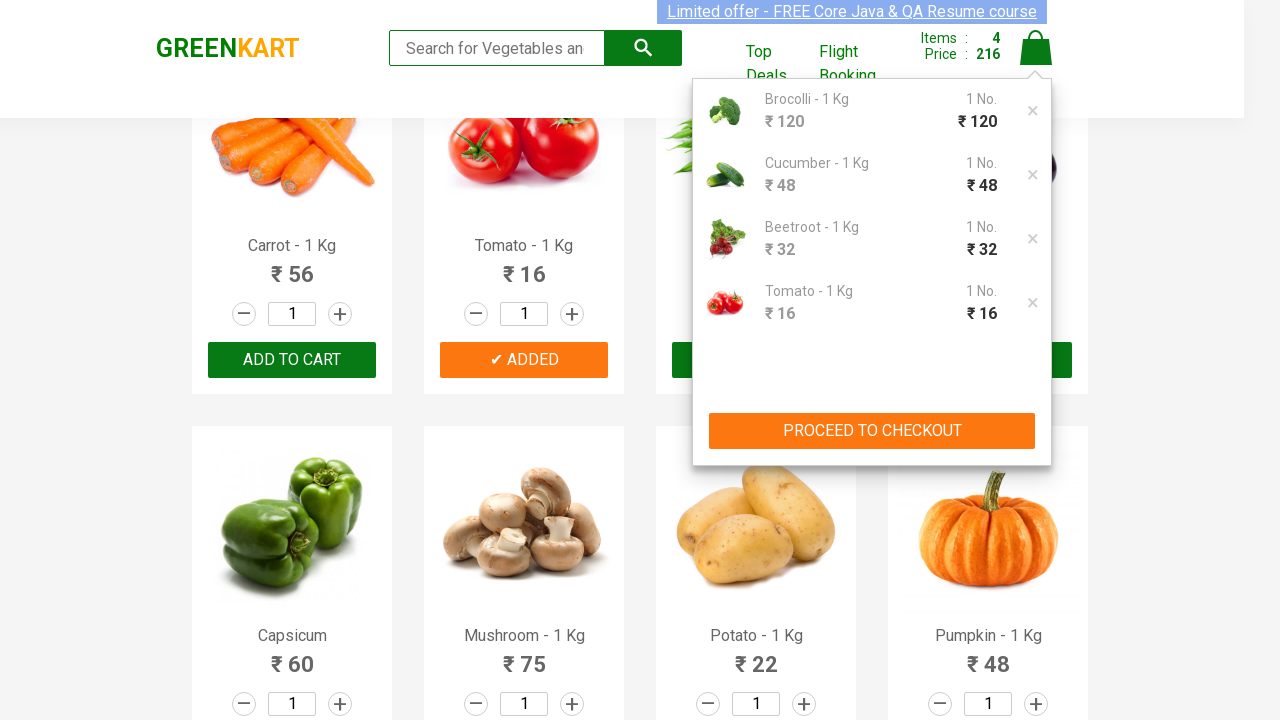

Promo code input field became visible
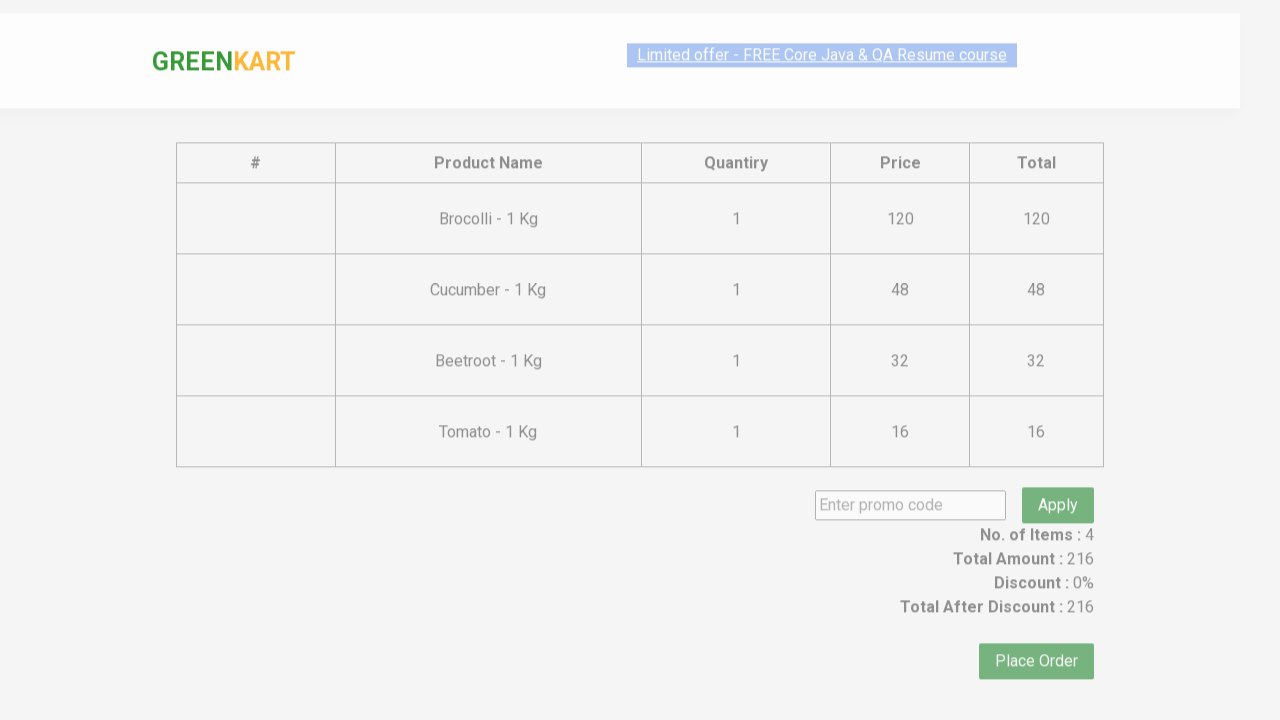

Entered promo code 'rahulshettyacademy' into input field on //input[@placeholder='Enter promo code']
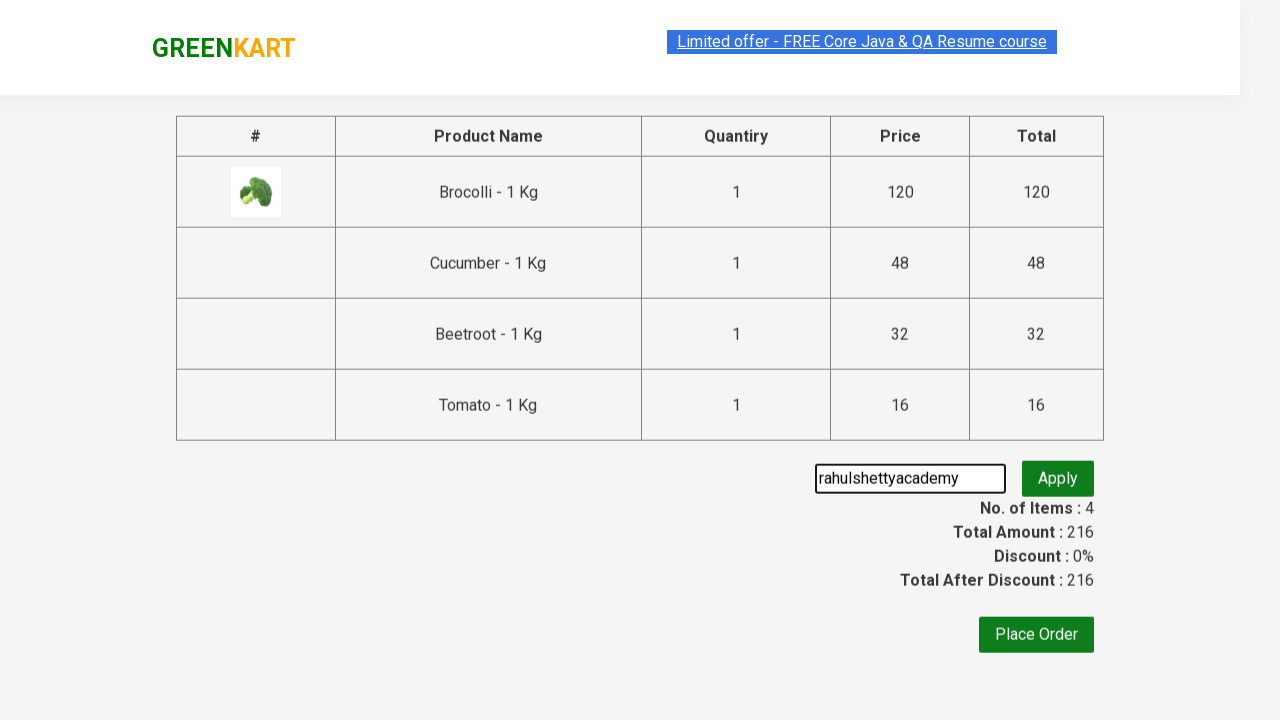

Clicked promo code apply button at (1058, 477) on xpath=//button[@class='promoBtn']
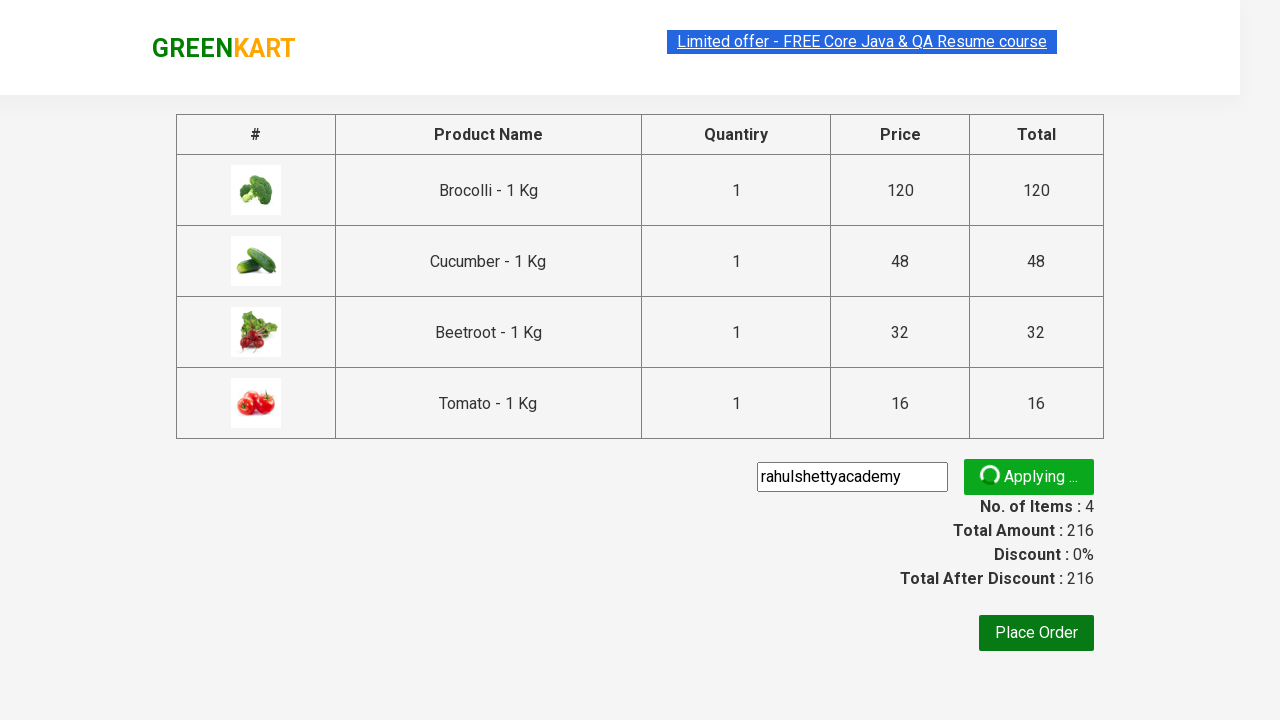

Promo code validation message appeared
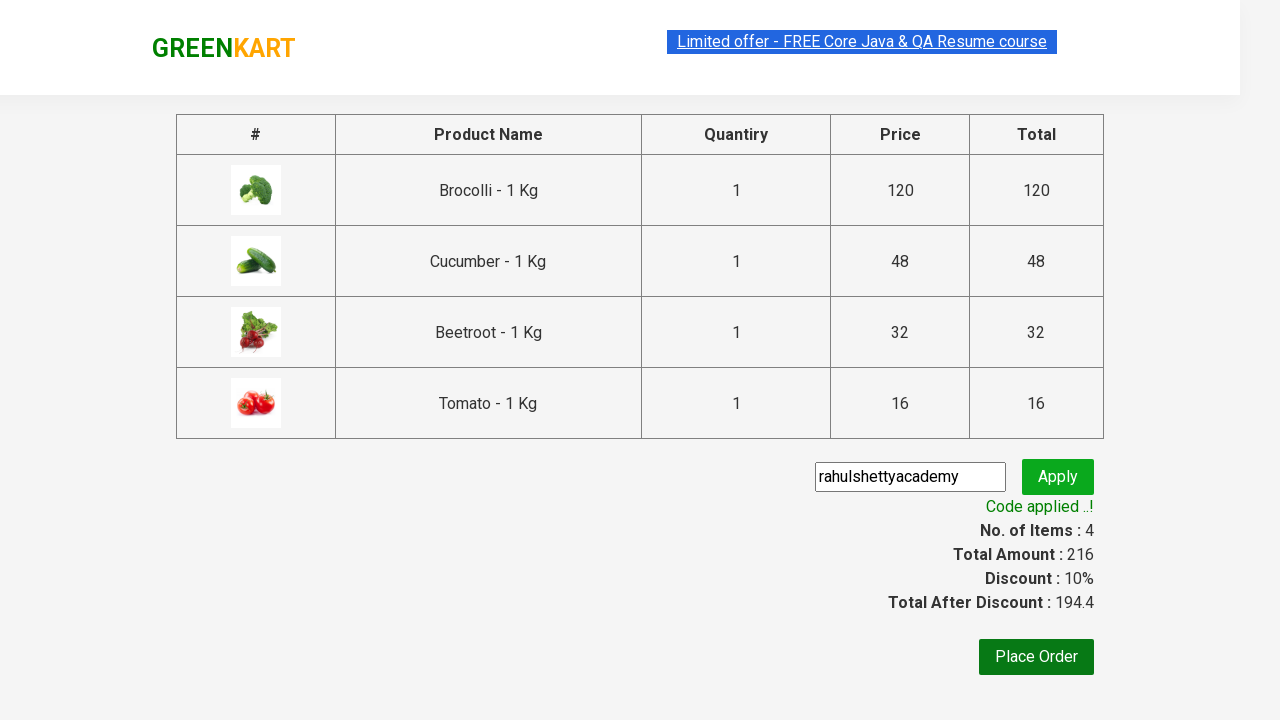

Retrieved promo info message: Code applied ..!
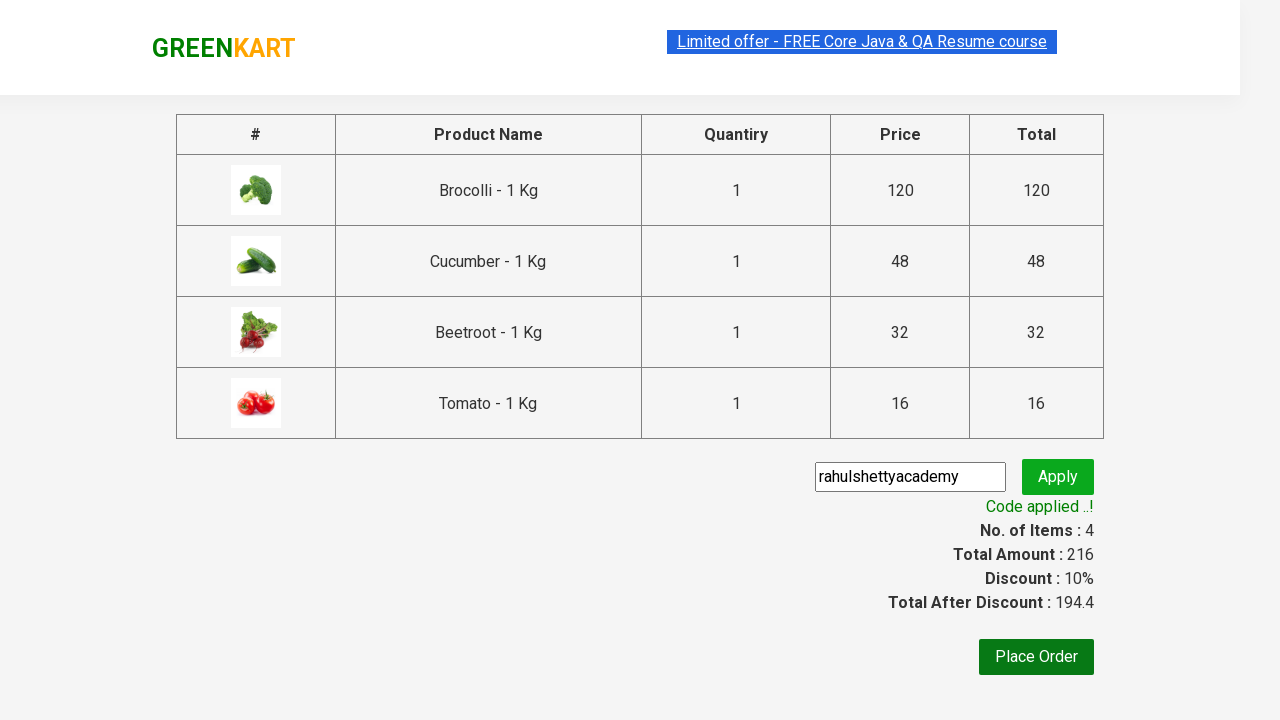

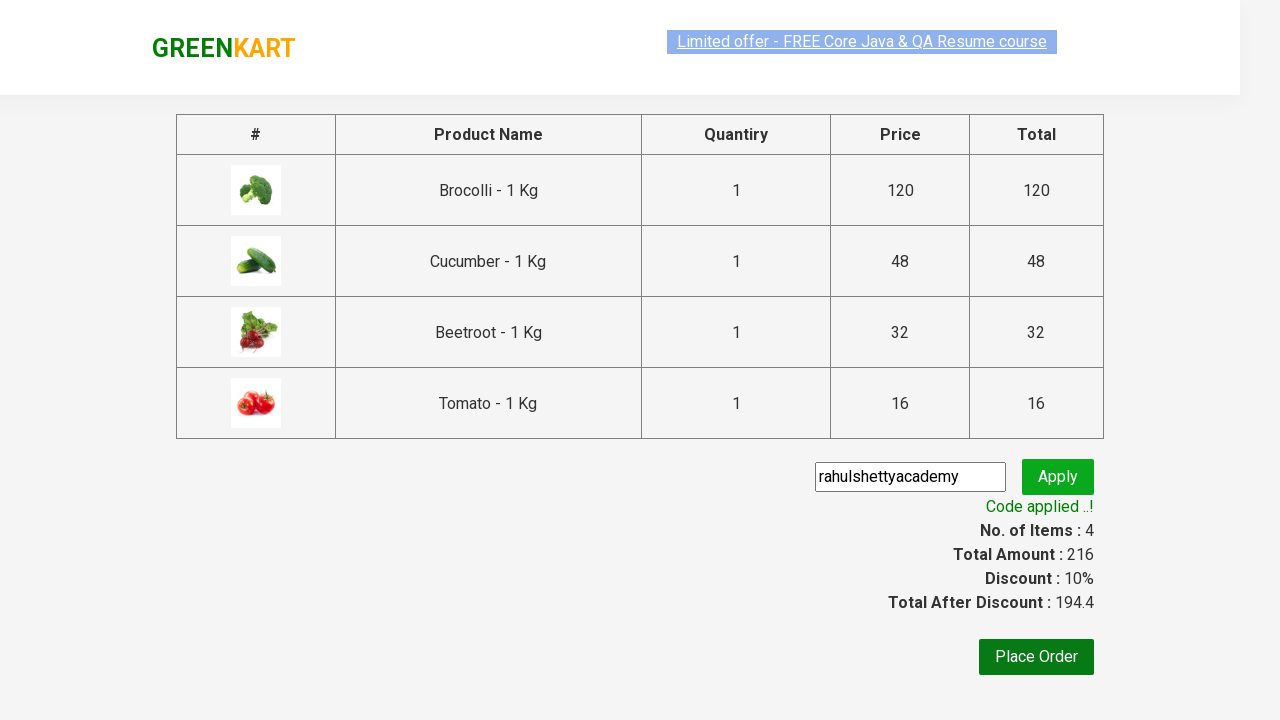